Tests a practice form on demoqa.com by filling out personal information fields (name, email, gender, phone, date of birth, subjects, hobbies, address, state/city) and submitting the form, then verifies the success modal appears.

Starting URL: https://demoqa.com/automation-practice-form

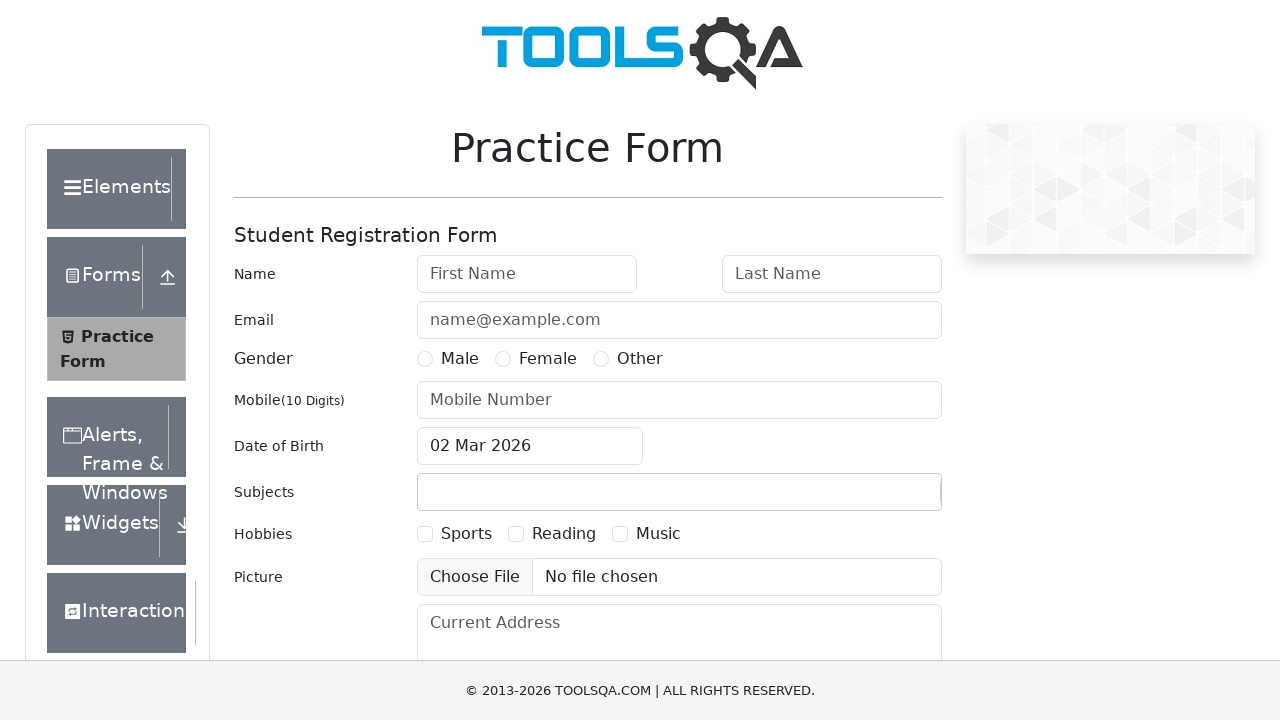

Filled first name field with 'Yana' on #firstName
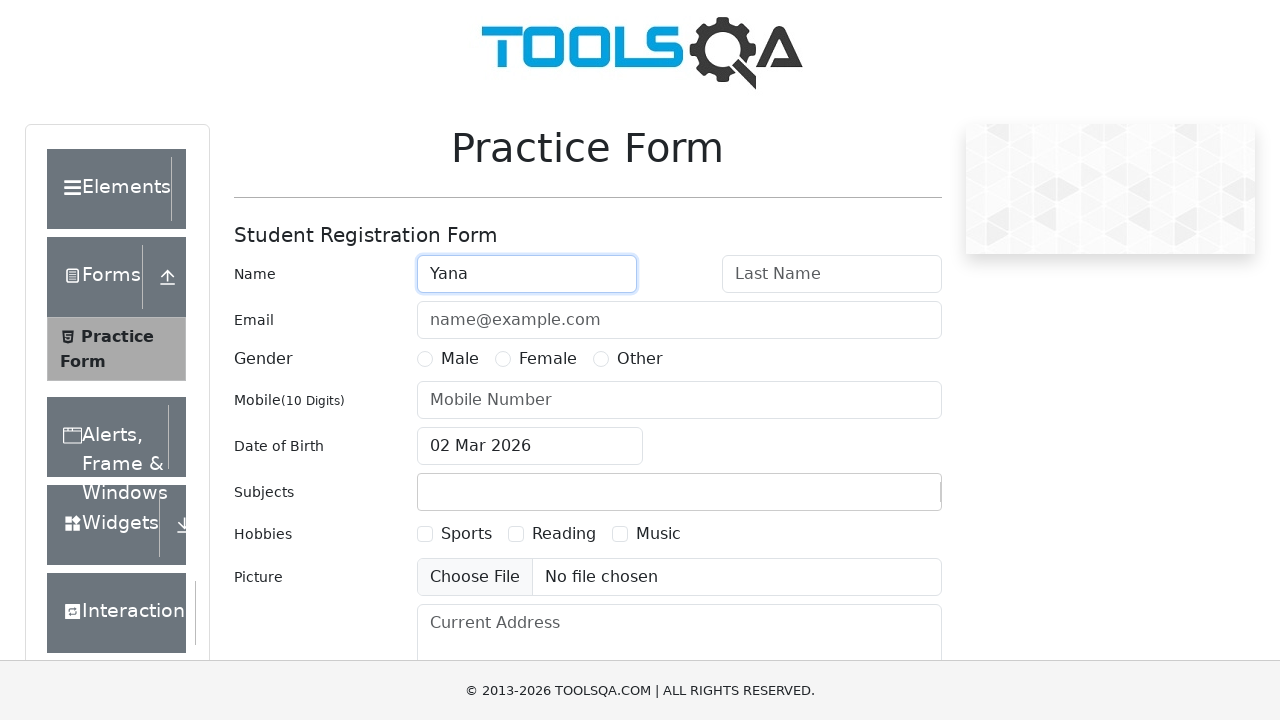

Filled last name field with 'Nazarova' on #lastName
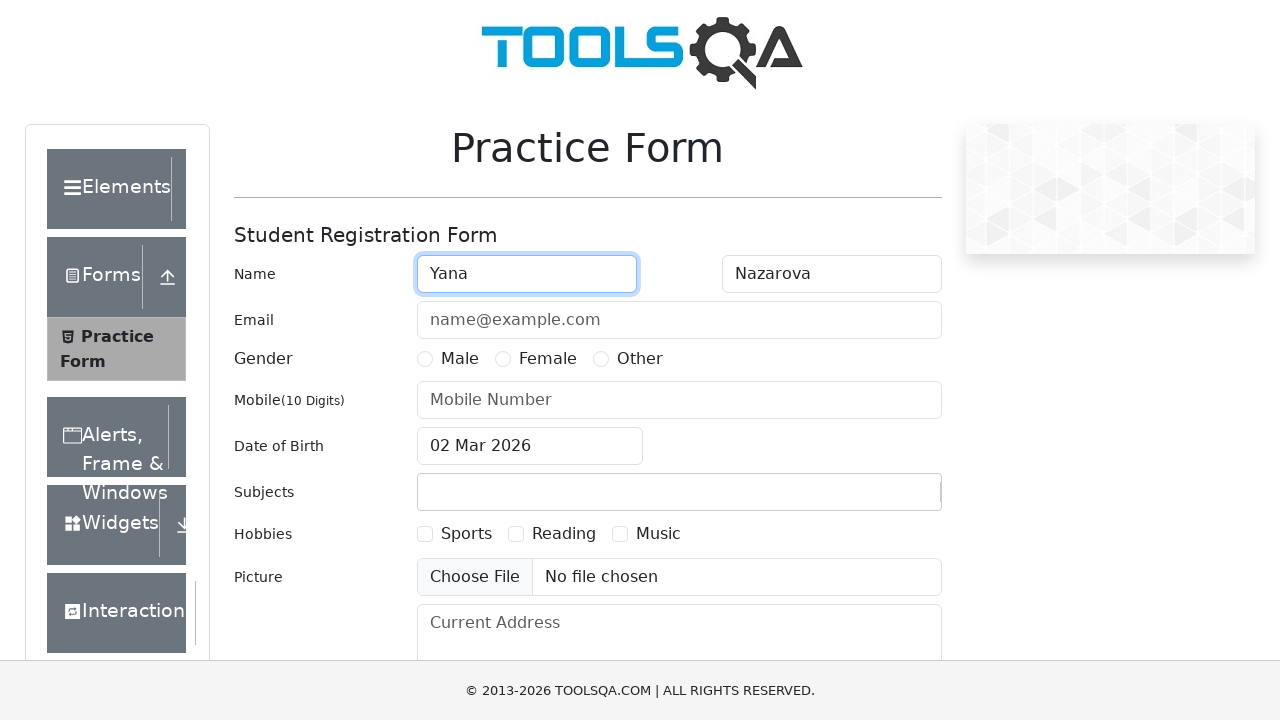

Filled email field with 'test@ya.ru' on #userEmail
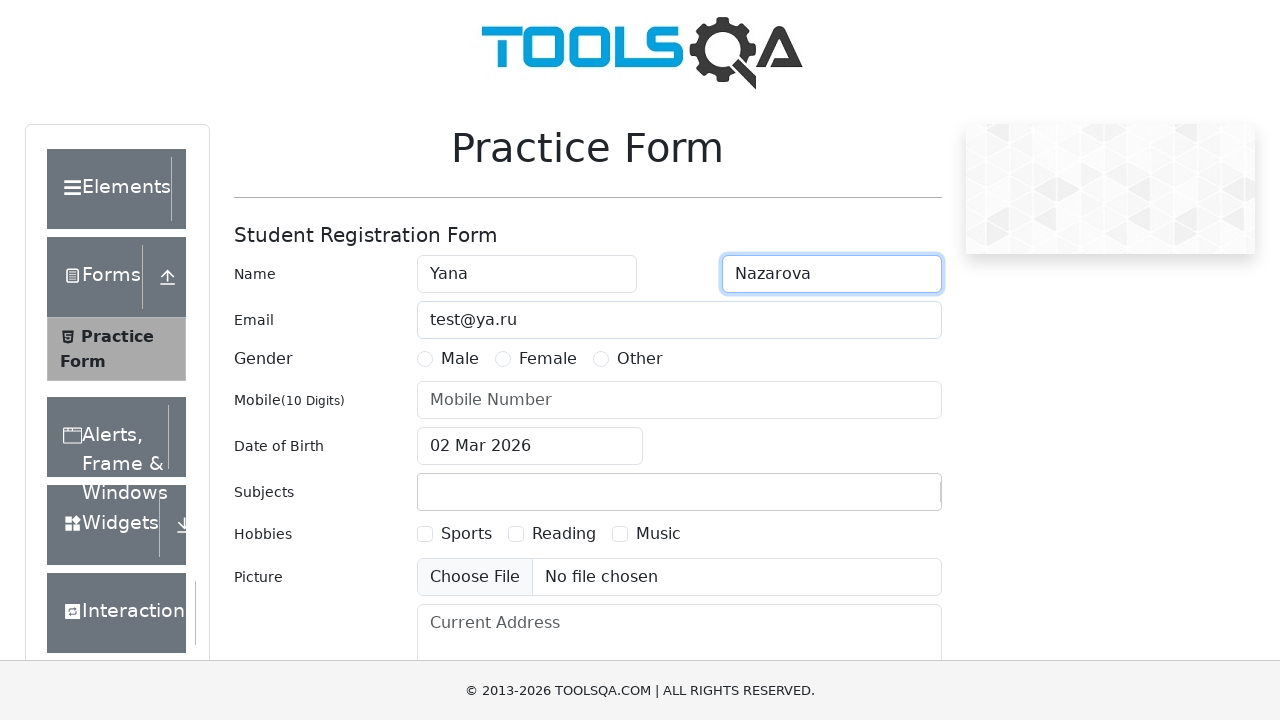

Selected gender radio button at (460, 359) on label[for='gender-radio-1']
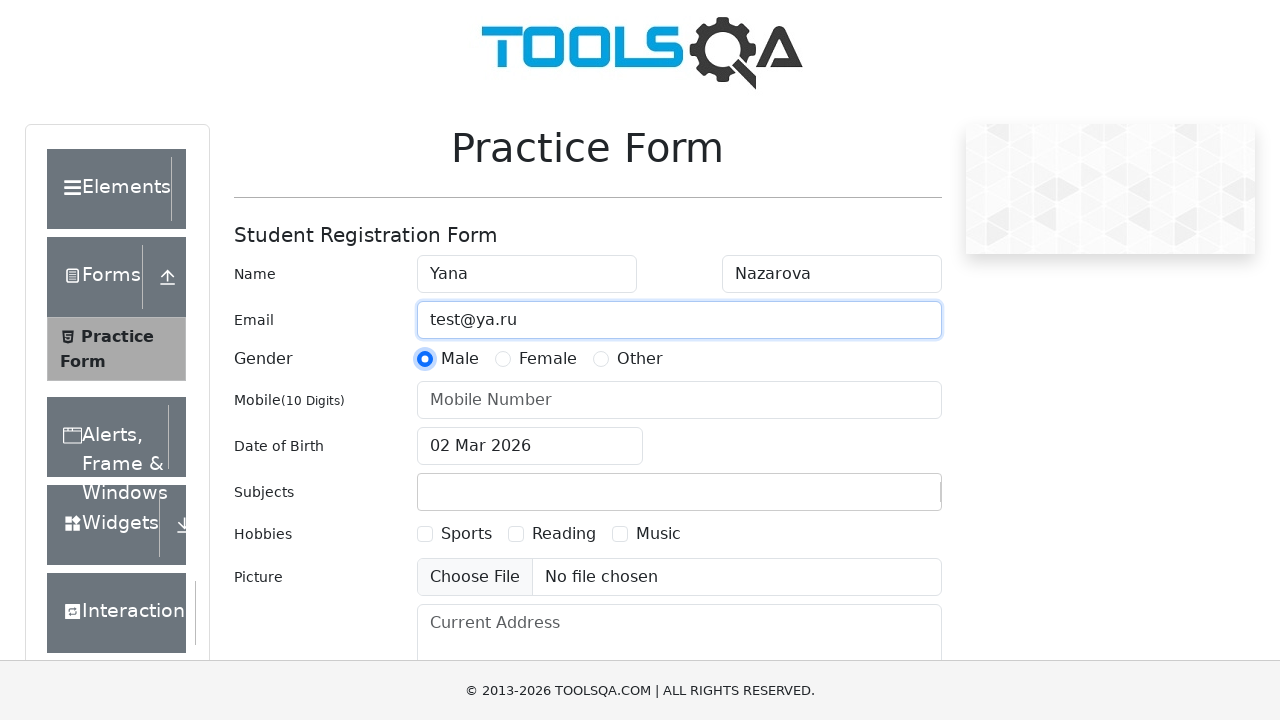

Filled phone number field with '8999345246' on #userNumber
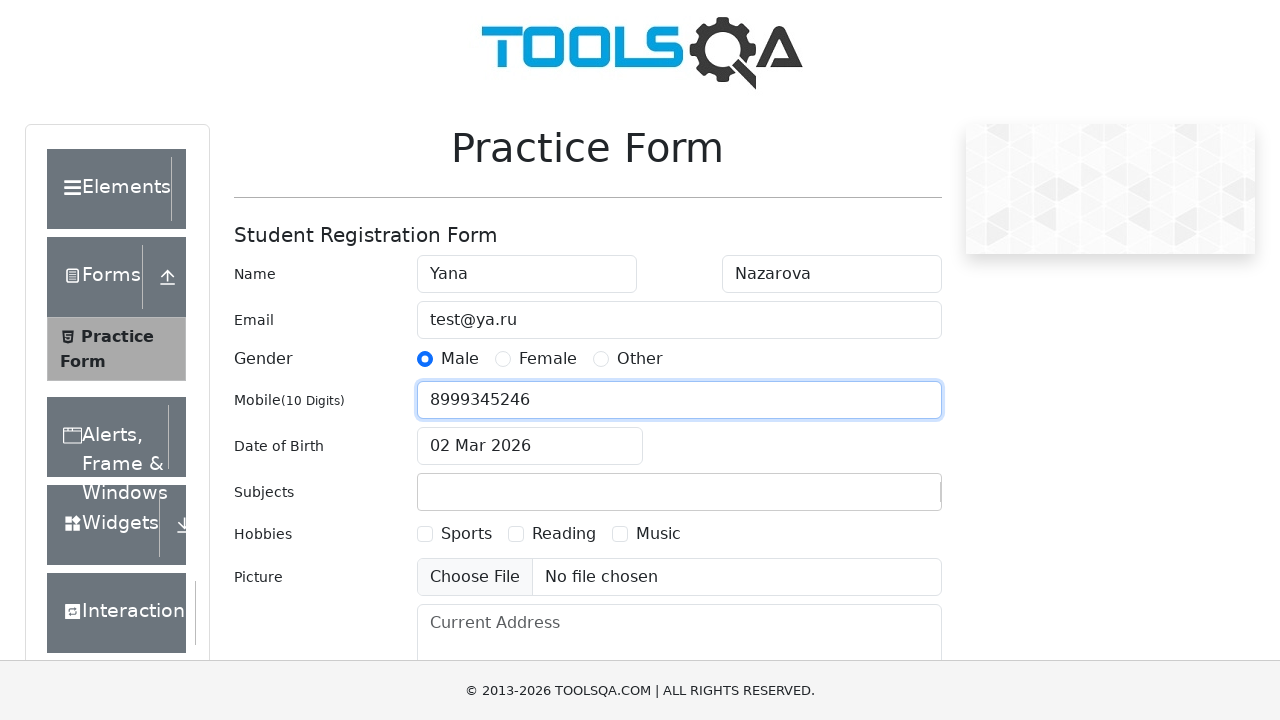

Clicked date of birth input to open date picker at (530, 446) on #dateOfBirthInput
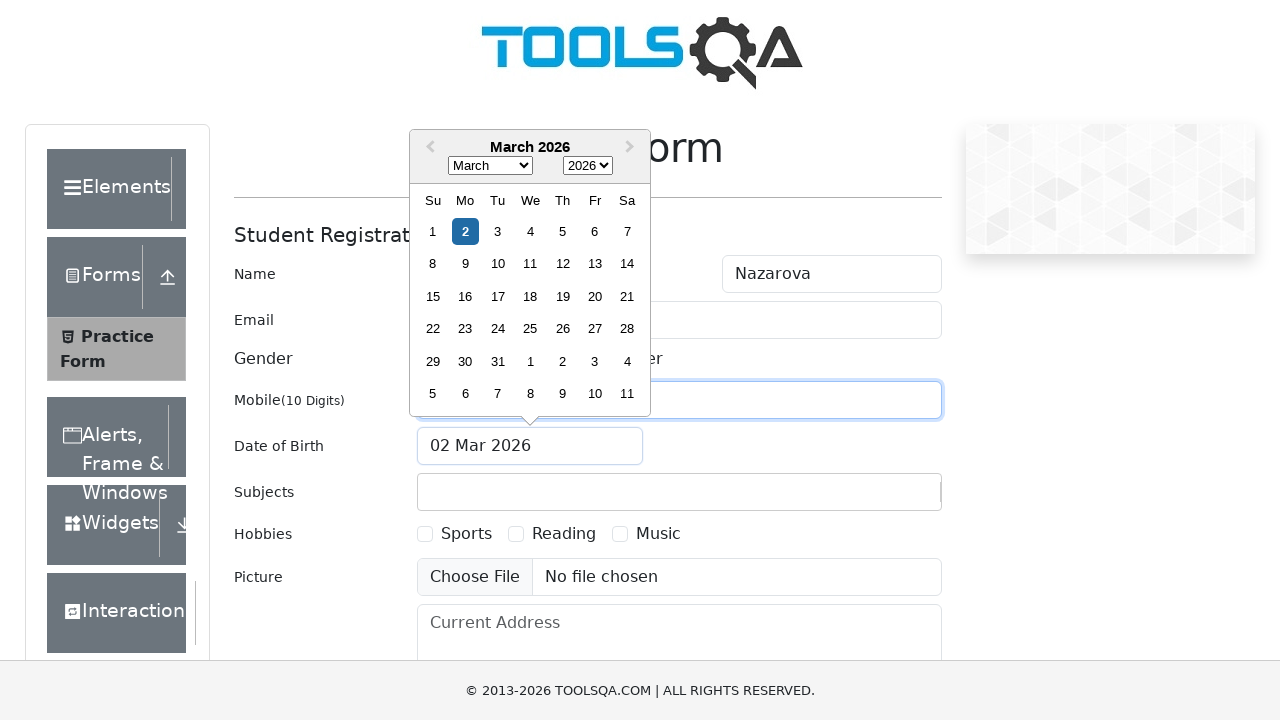

Selected month 'March' from date picker on .react-datepicker__month-select
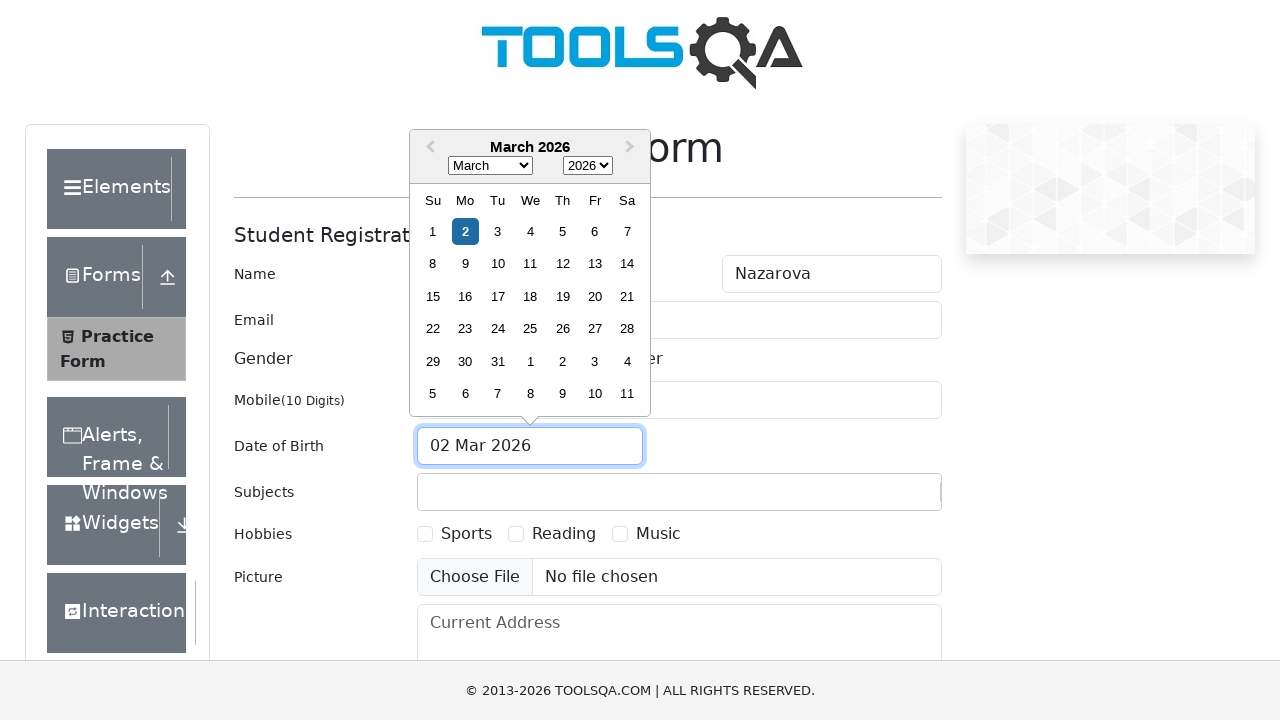

Selected year '2005' from date picker on .react-datepicker__year-select
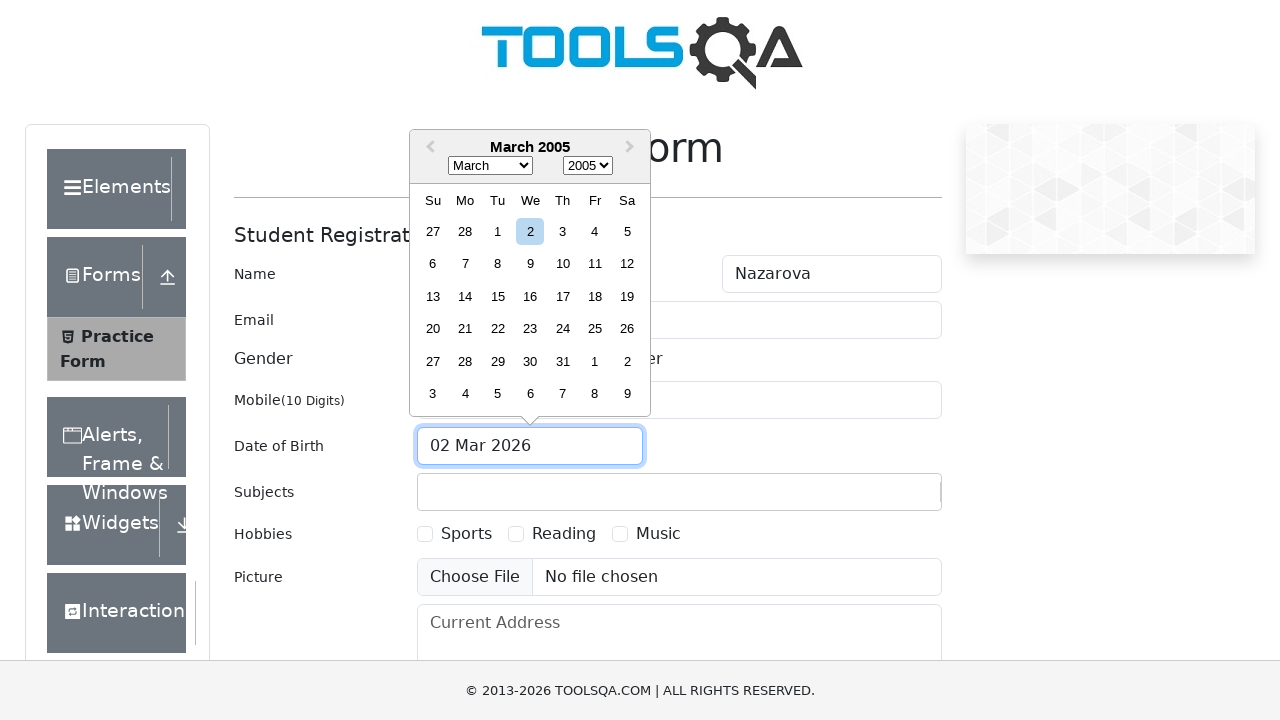

Selected day 12 from date picker at (627, 264) on div.react-datepicker__day--012
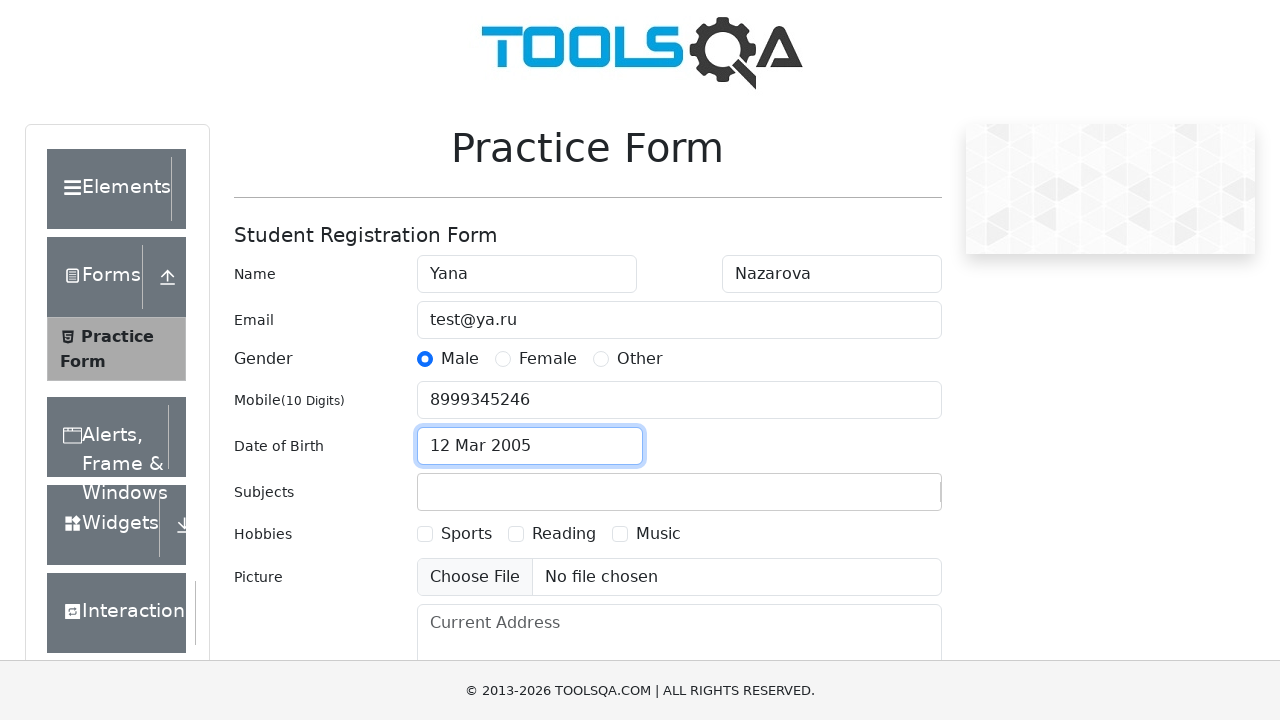

Filled subjects input with 'History' on #subjectsInput
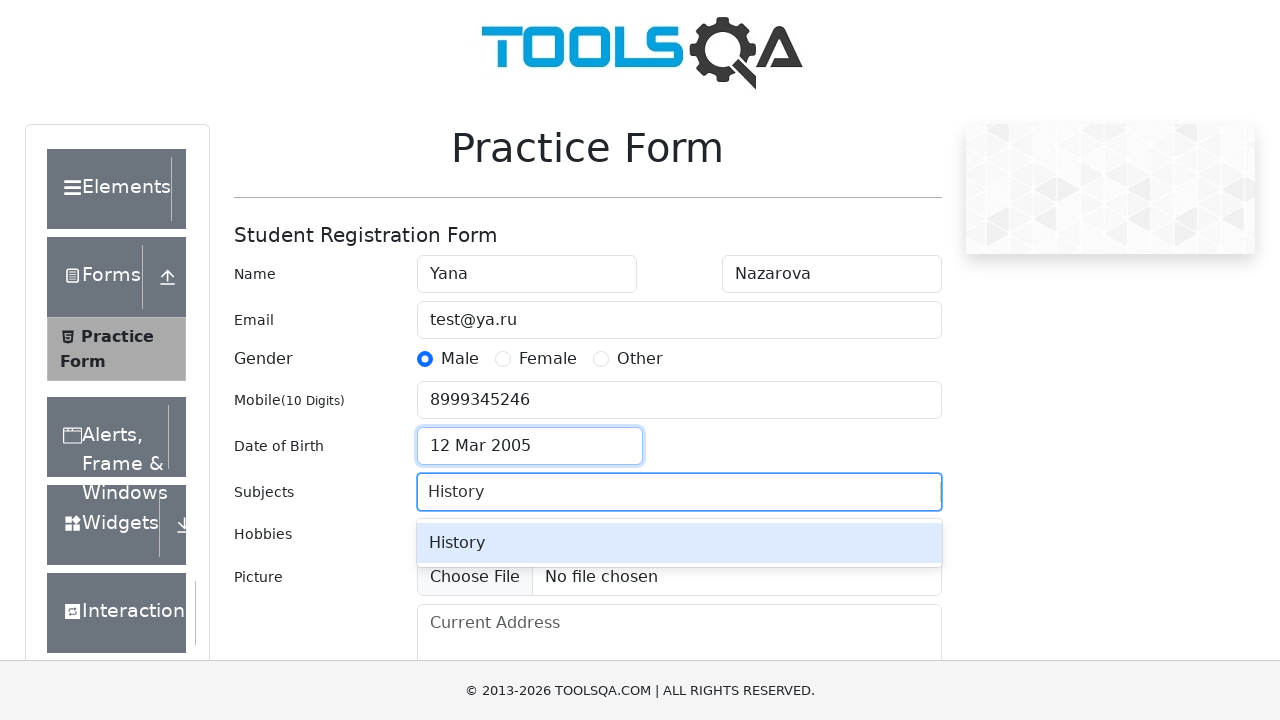

Pressed Enter to confirm subject 'History' on #subjectsInput
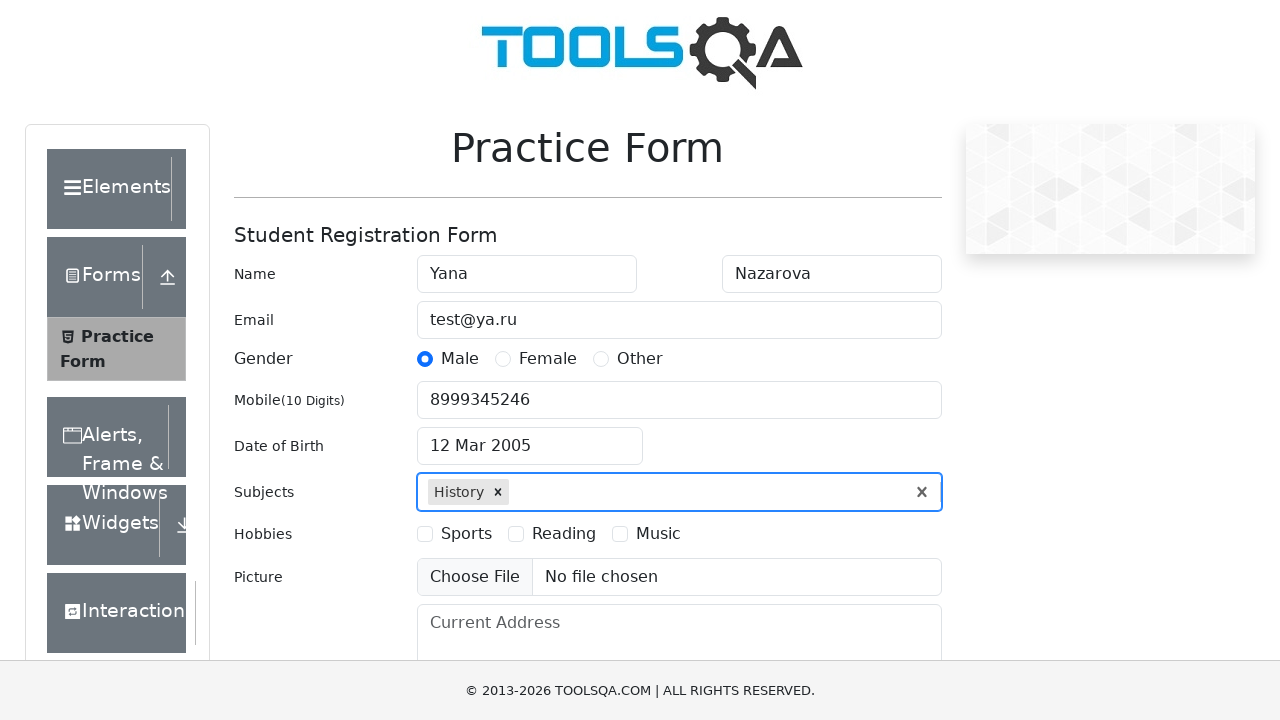

Selected 'Sports' hobby checkbox at (466, 534) on label[for='hobbies-checkbox-1']
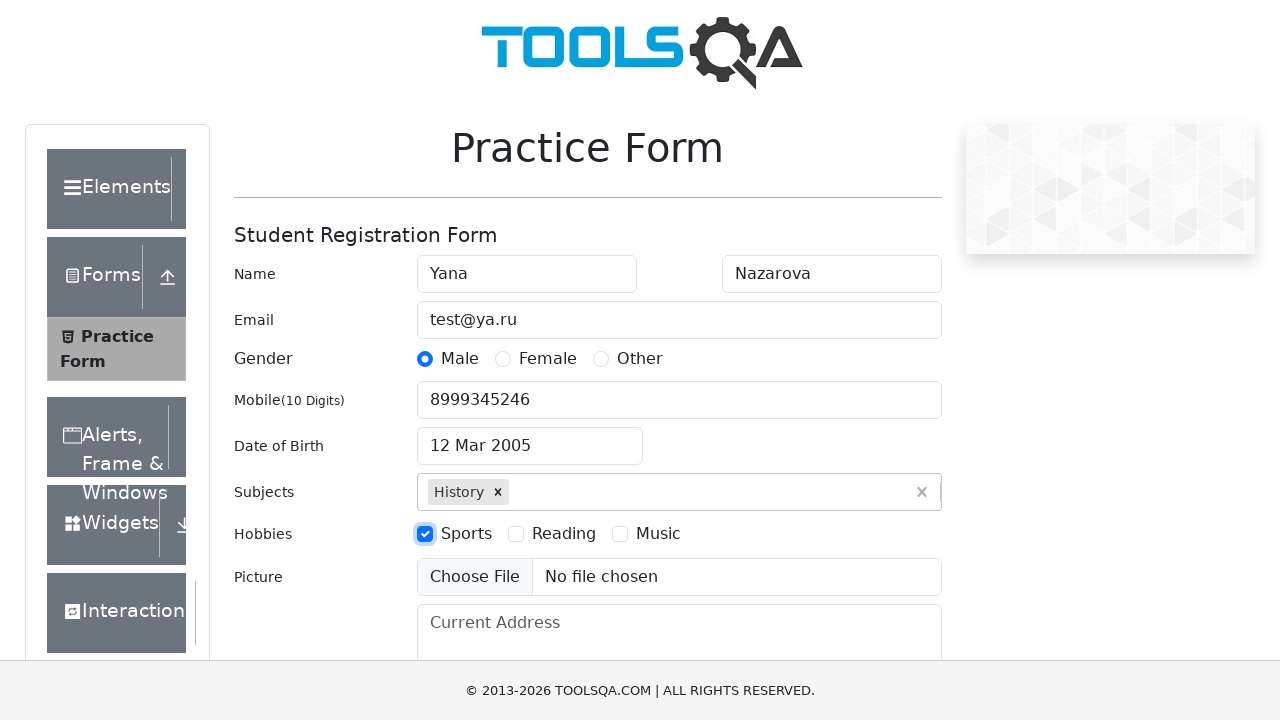

Selected 'Music' hobby checkbox at (658, 534) on label[for='hobbies-checkbox-3']
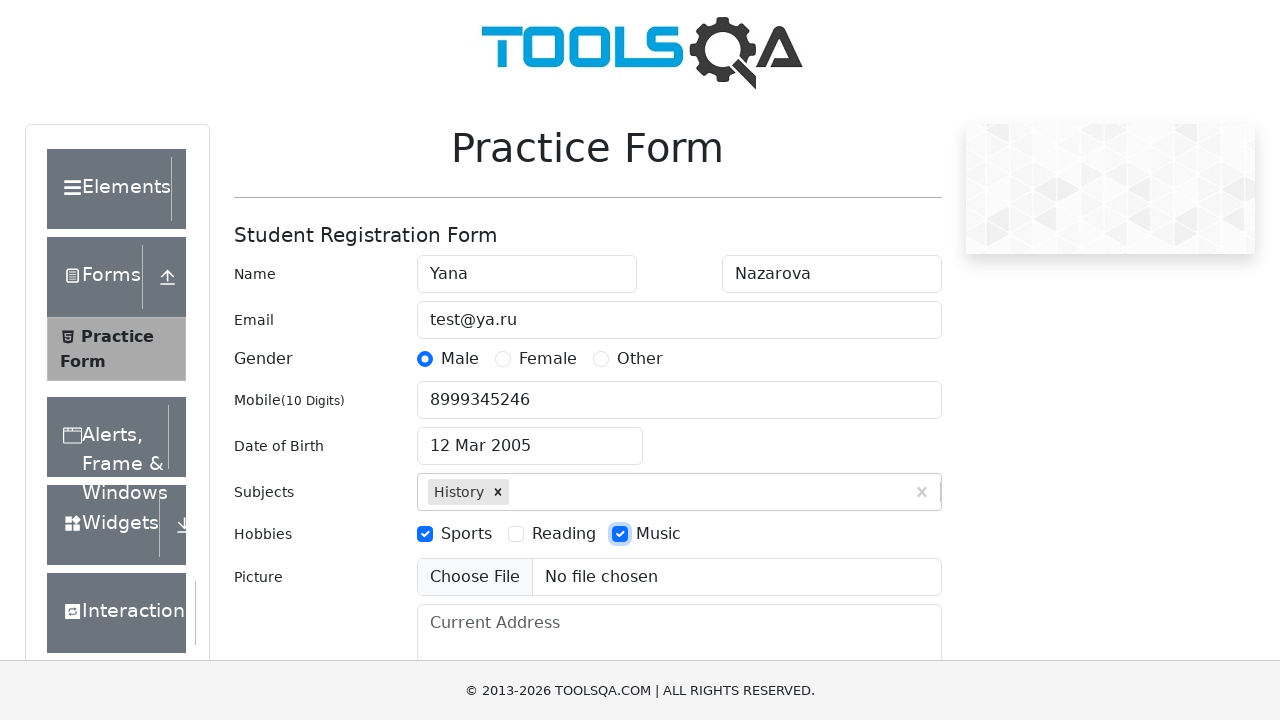

Filled current address field with 'ul. Lineynaya, 8' on #currentAddress
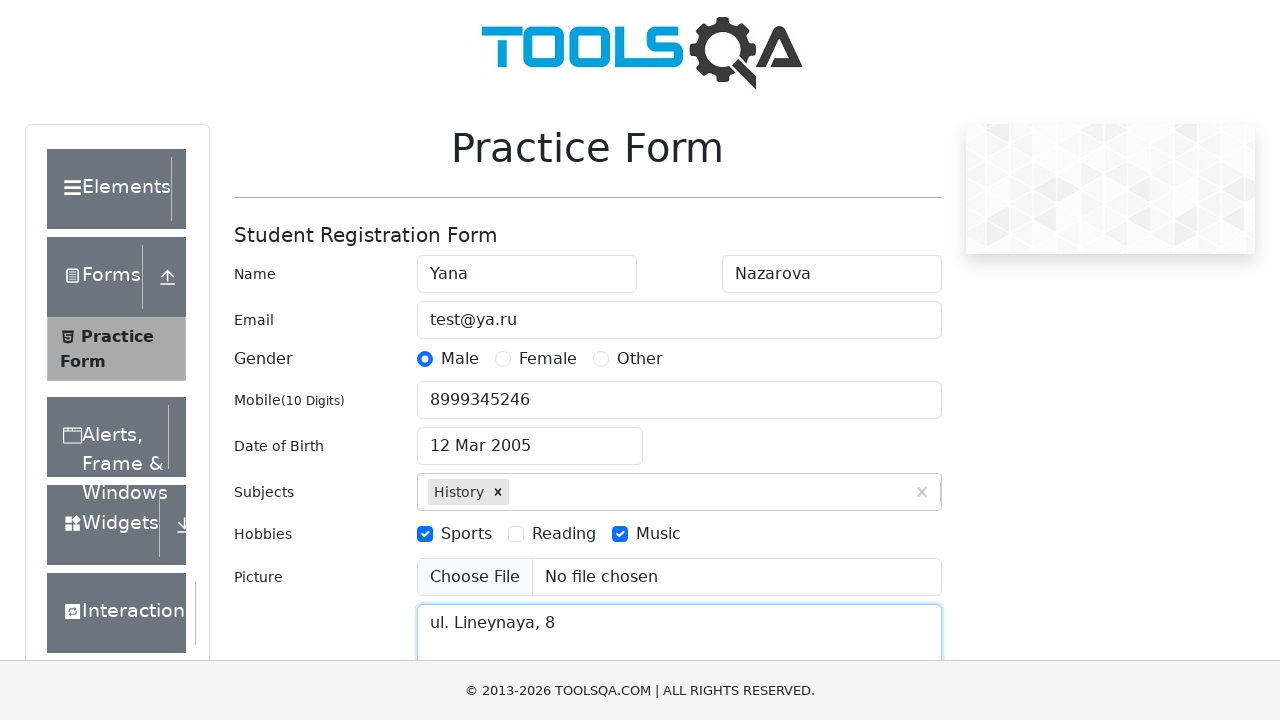

Filled state input with 'Uttar Pradesh' on #react-select-3-input
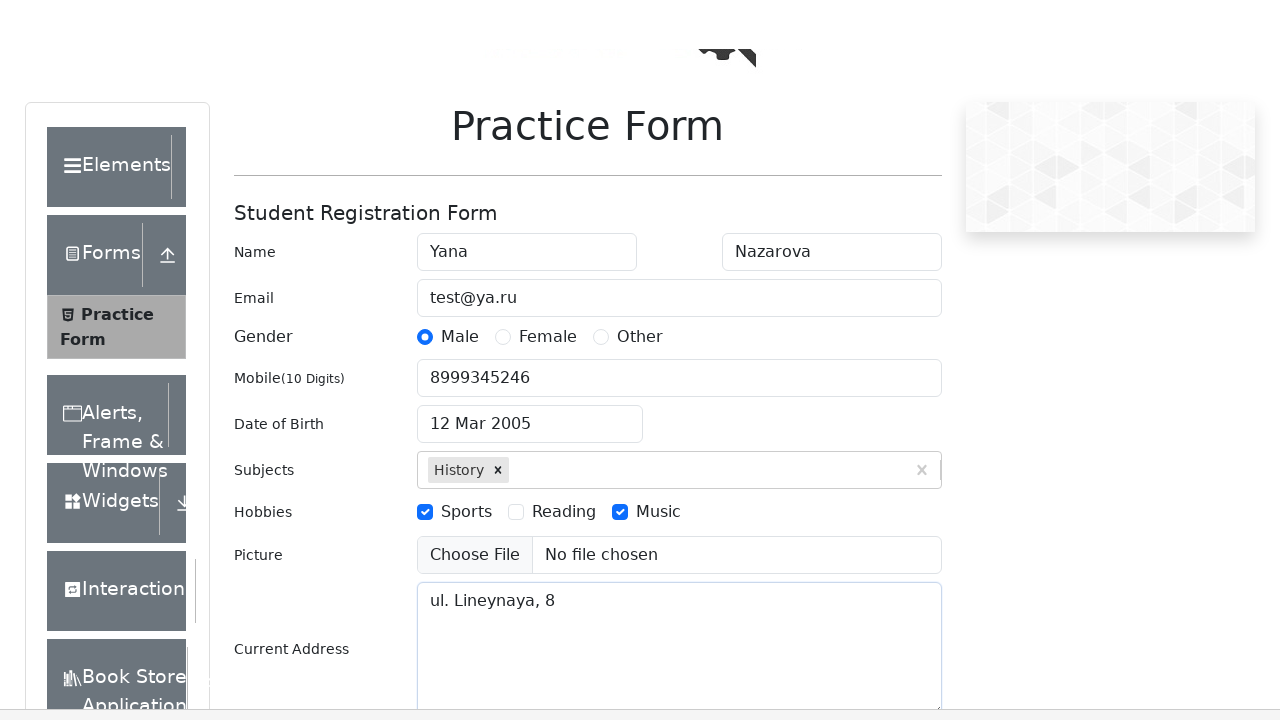

Pressed Enter to confirm state selection on #react-select-3-input
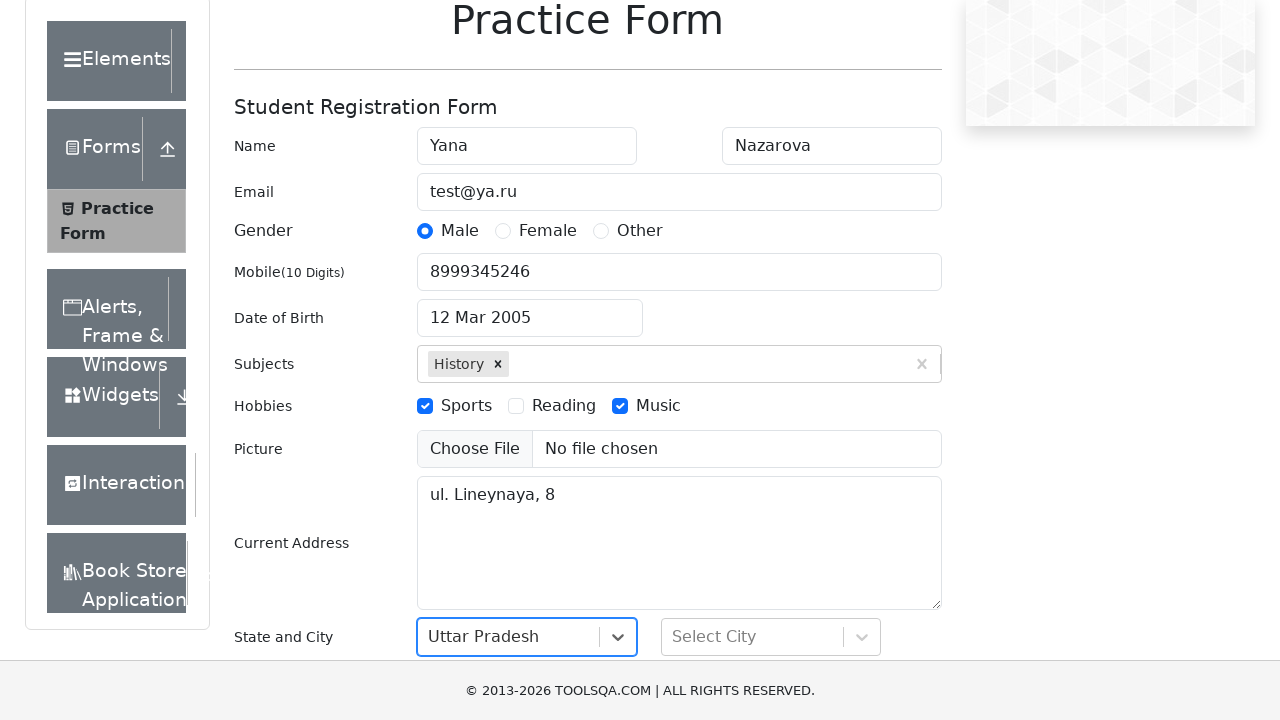

Filled city input with 'Agra' on #react-select-4-input
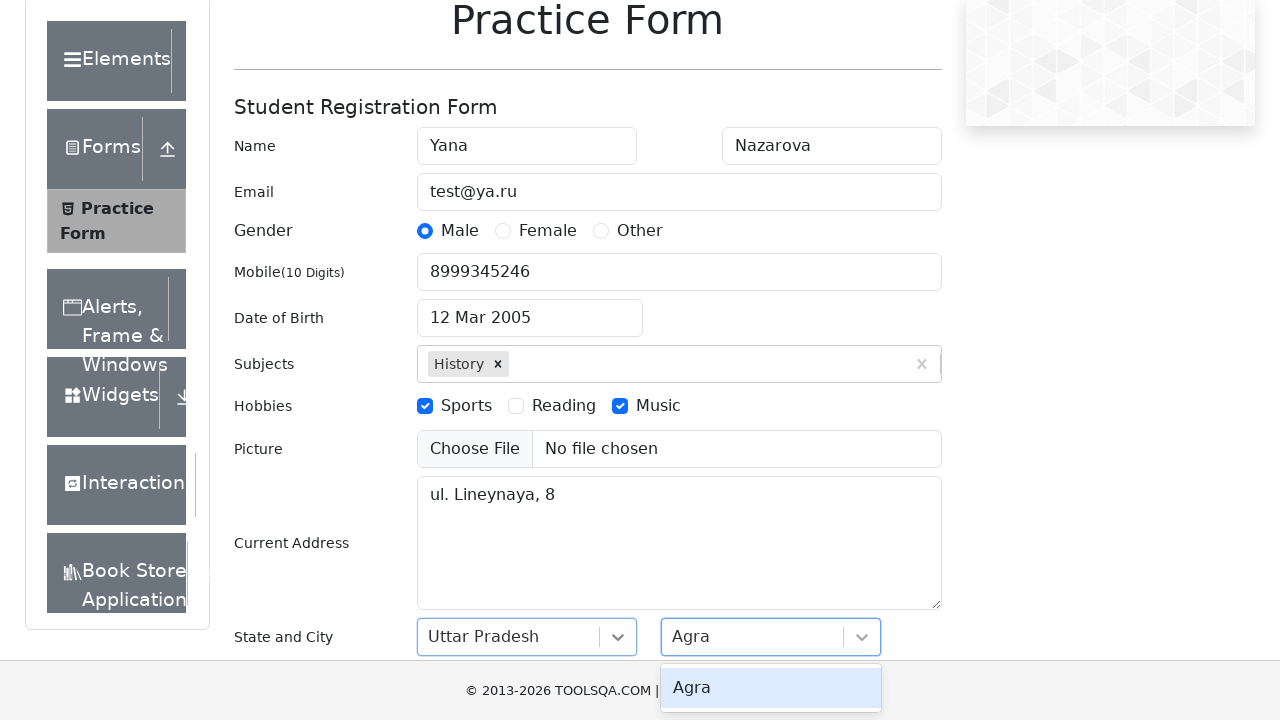

Pressed Enter to confirm city selection on #react-select-4-input
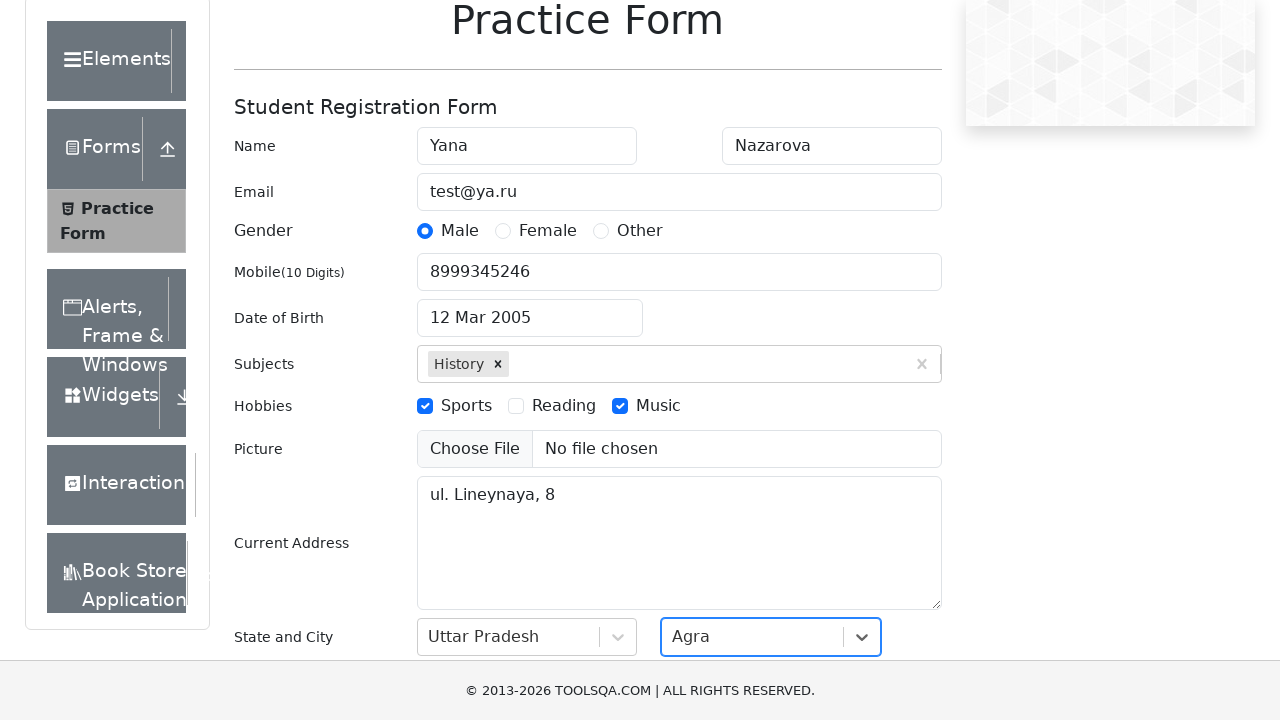

Clicked submit button to submit the form at (885, 499) on #submit
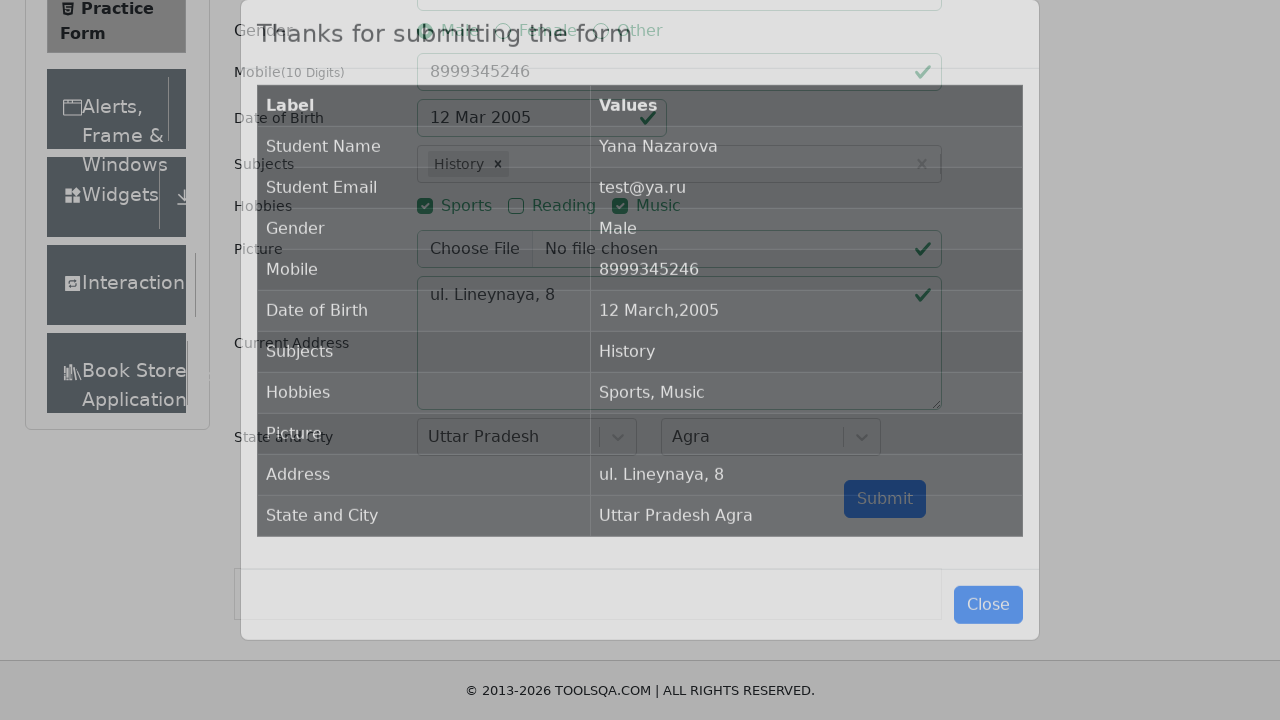

Verified success modal appeared with confirmation message
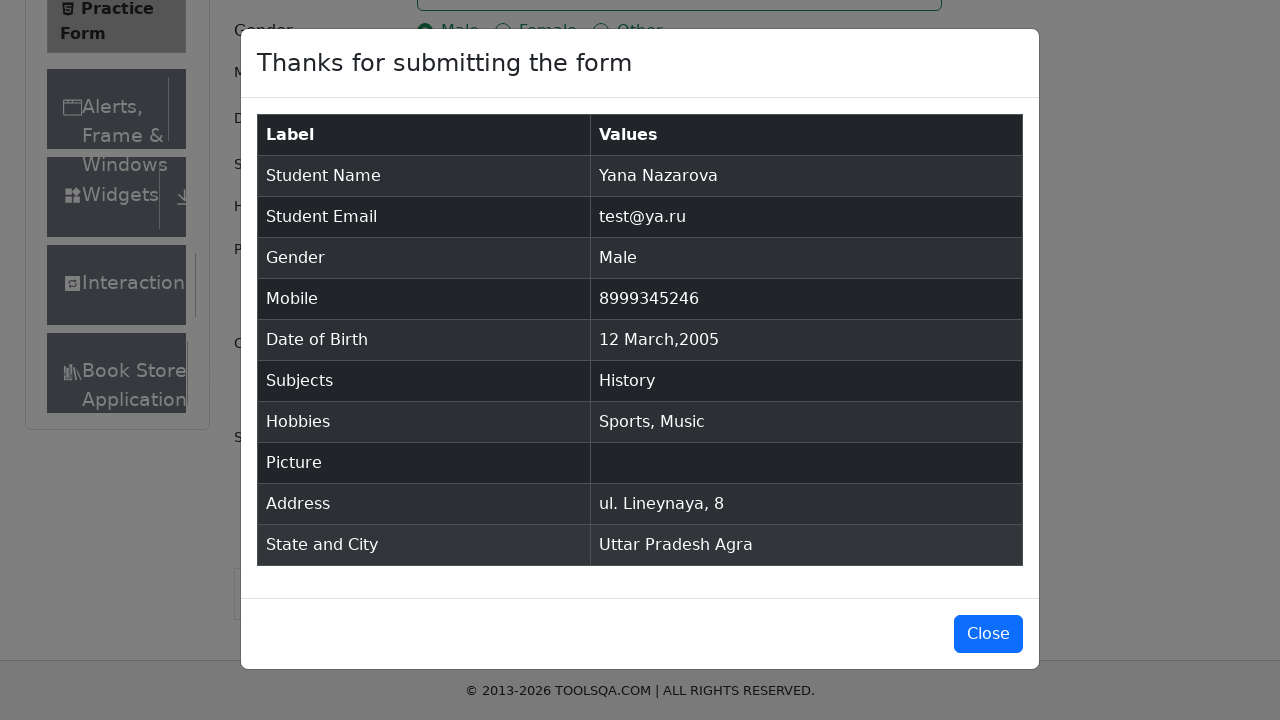

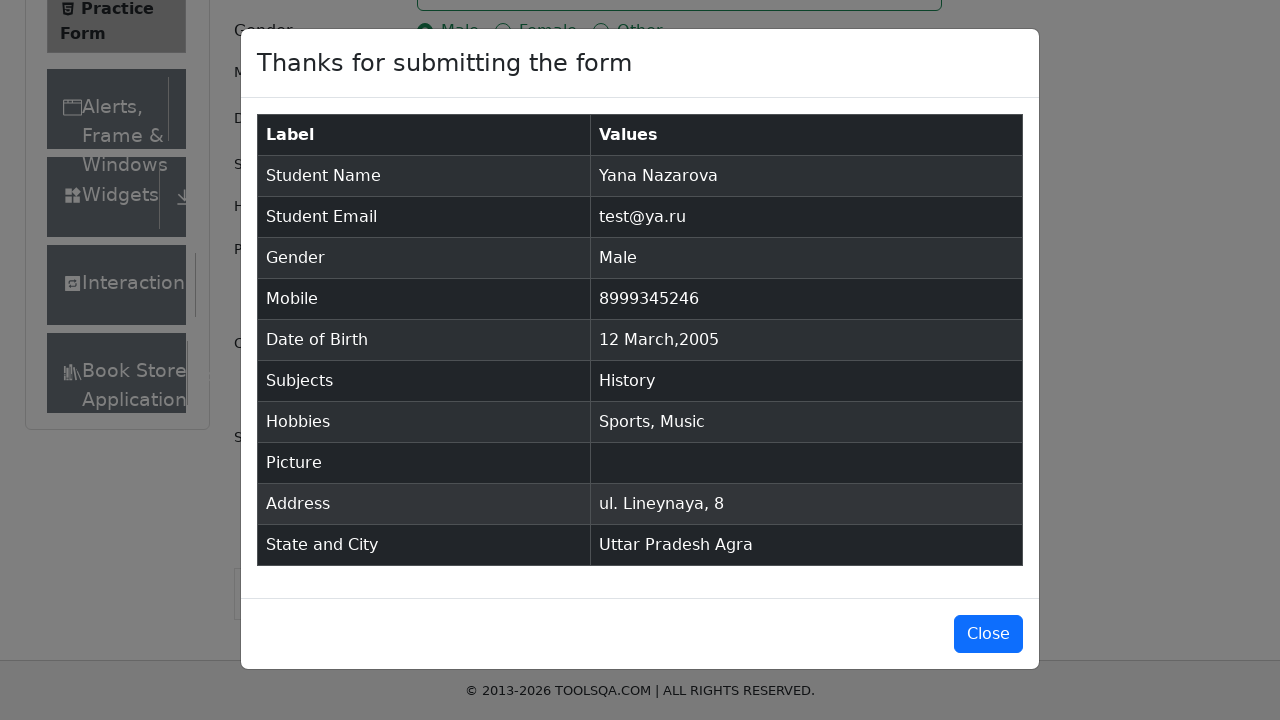